Tests login form validation by clicking the login button without entering any credentials and verifying the "Username is required" error message appears

Starting URL: https://www.saucedemo.com/

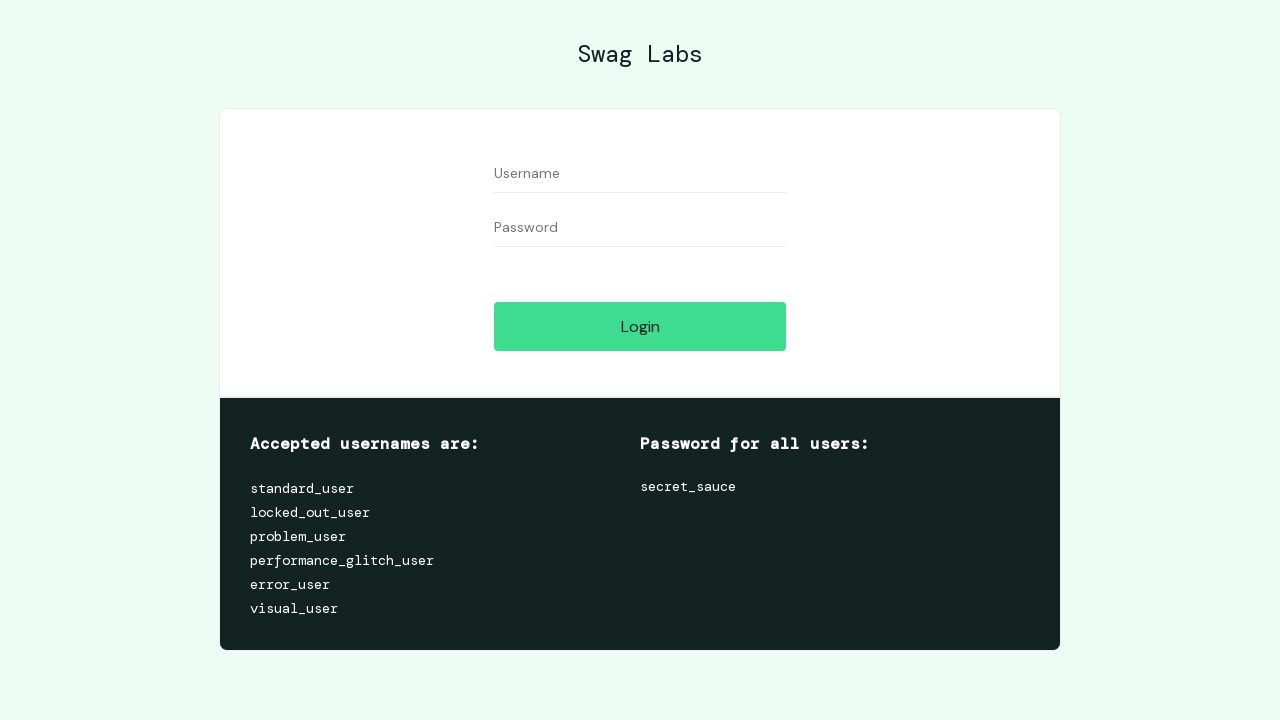

Clicked login button without entering any credentials at (640, 326) on #login-button
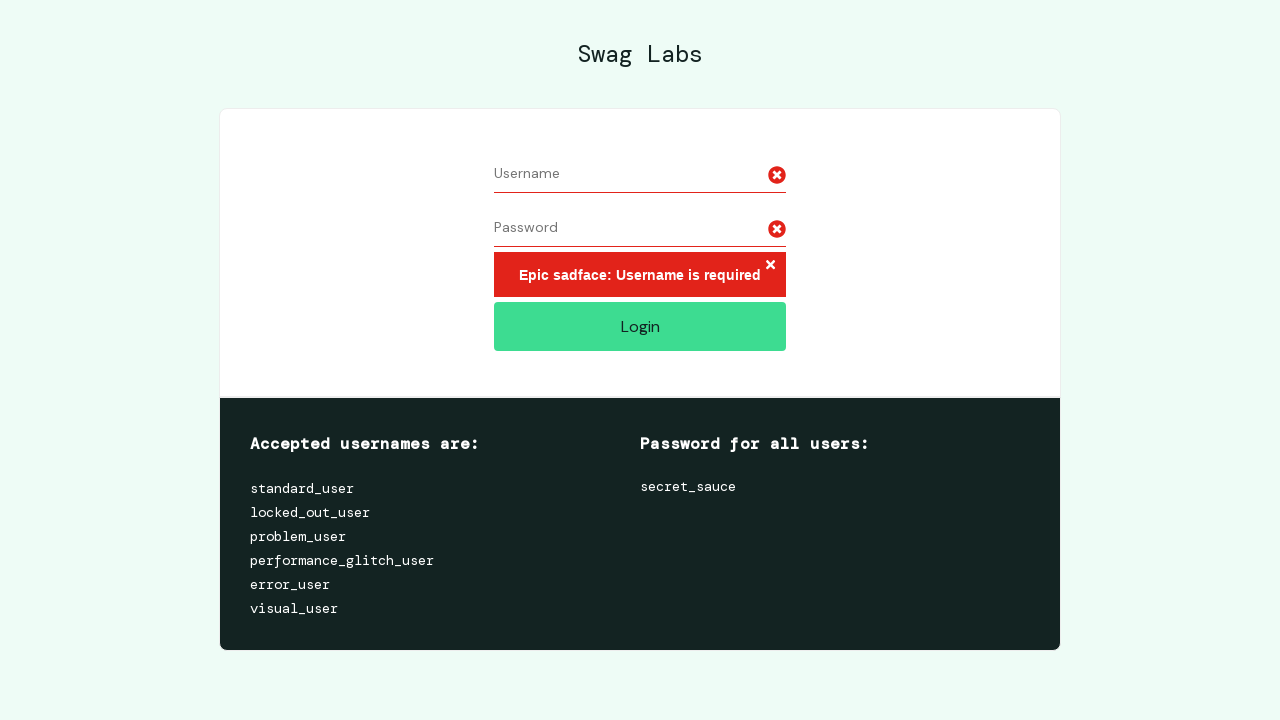

Verified 'Username is required' error message appeared
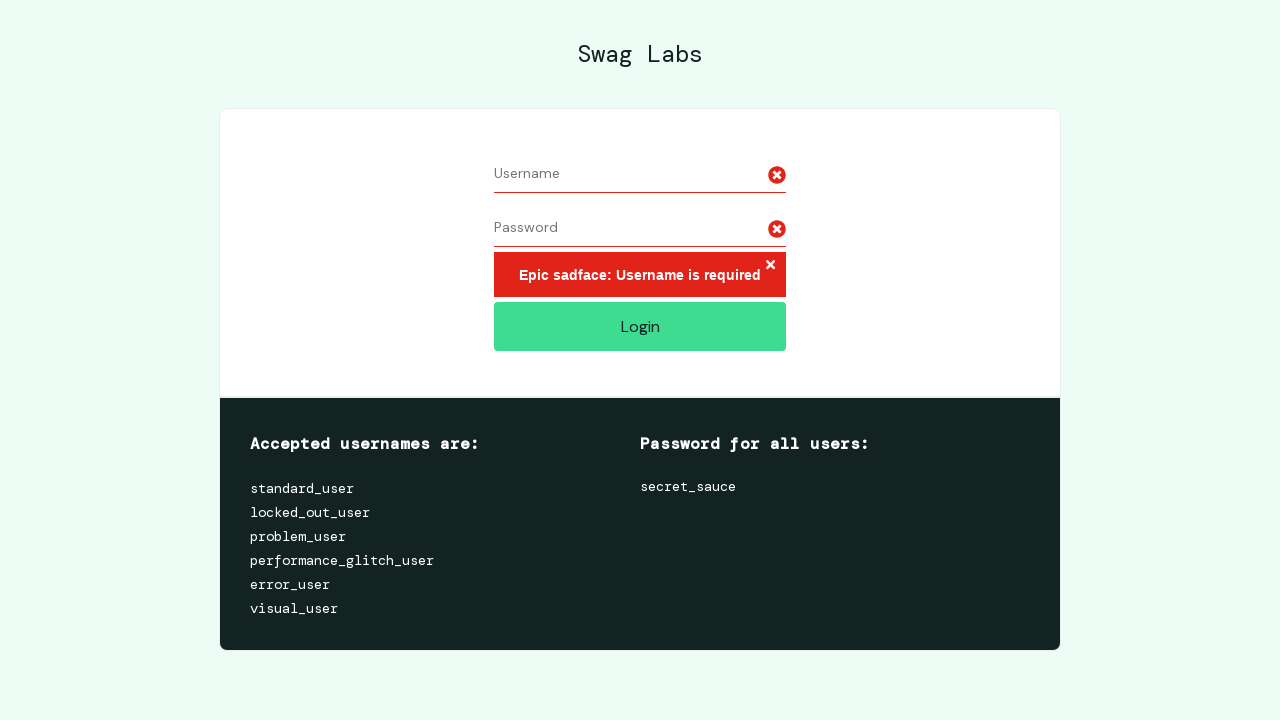

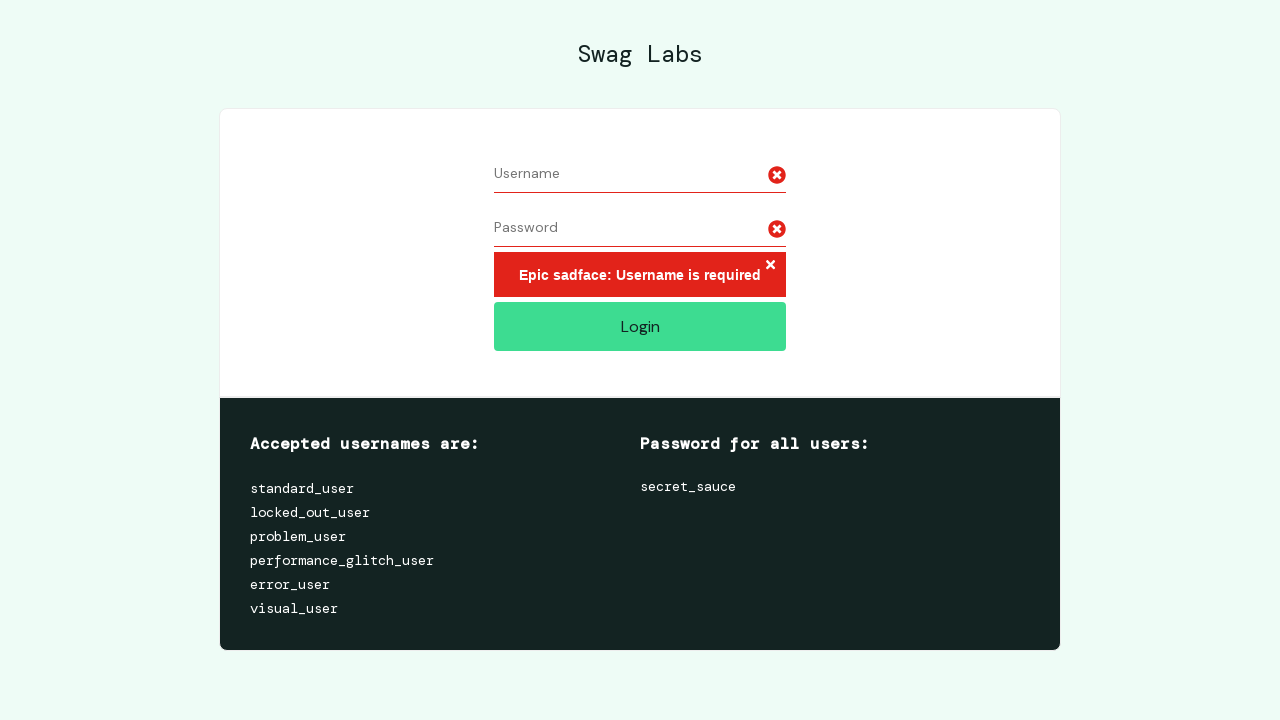